Navigates to ZeroBank login page and verifies the header text is displayed correctly

Starting URL: http://zero.webappsecurity.com/login.html

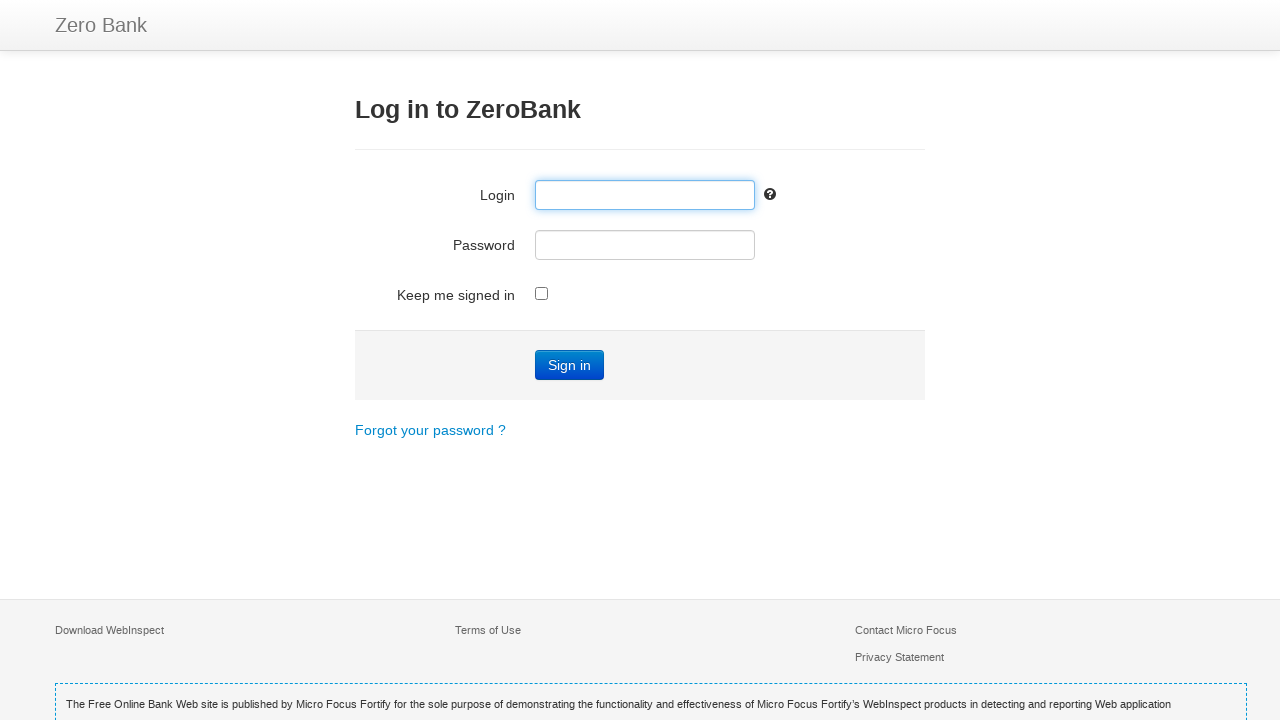

Navigated to ZeroBank login page
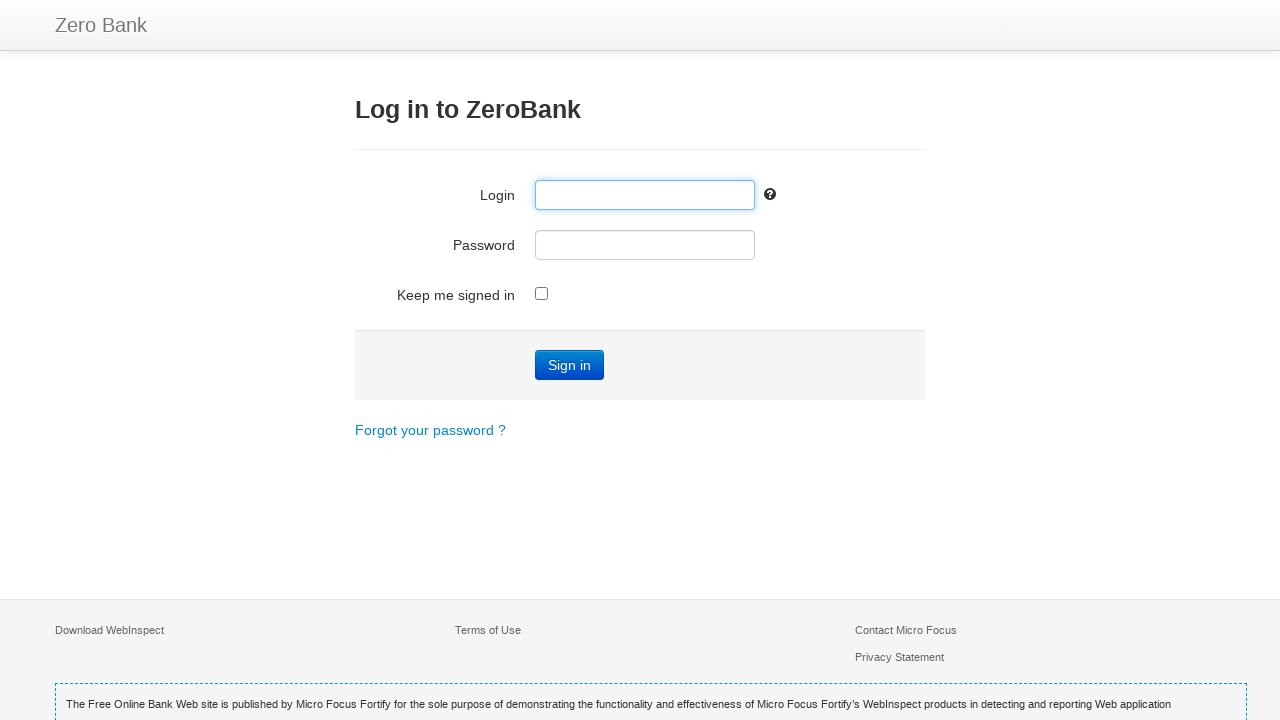

Waited for header element (h3) to be visible
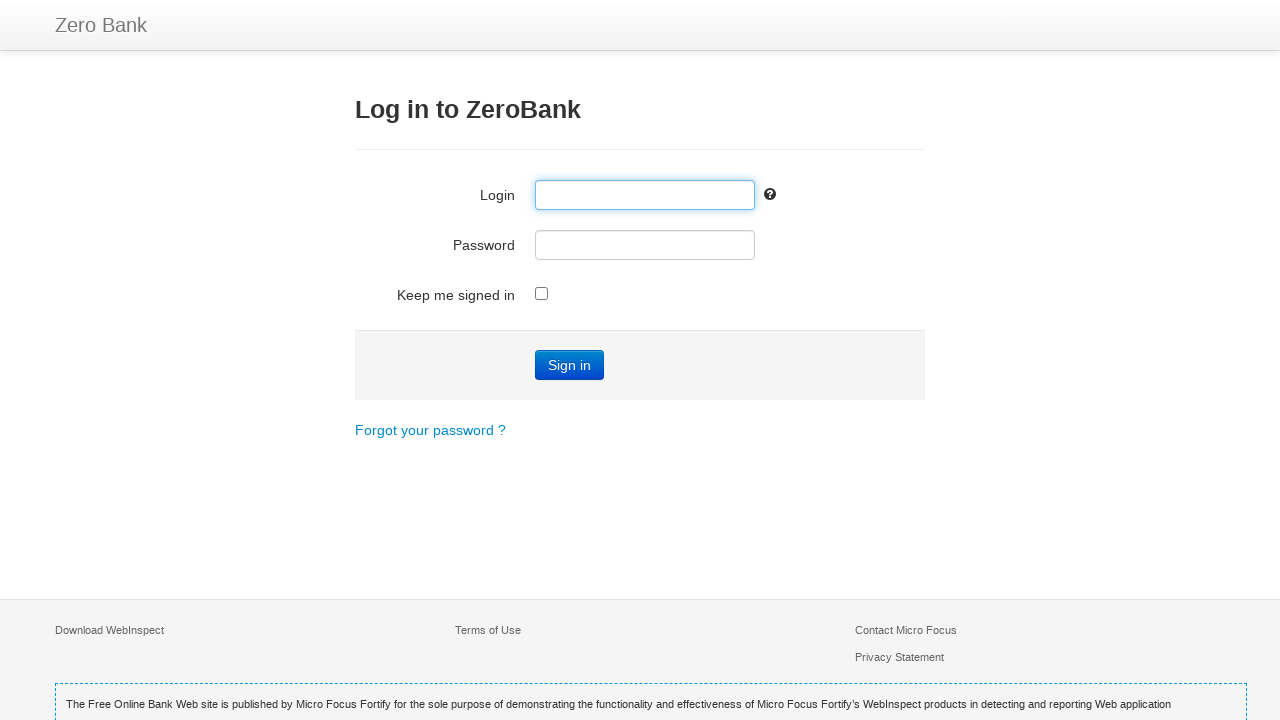

Located header element (h3)
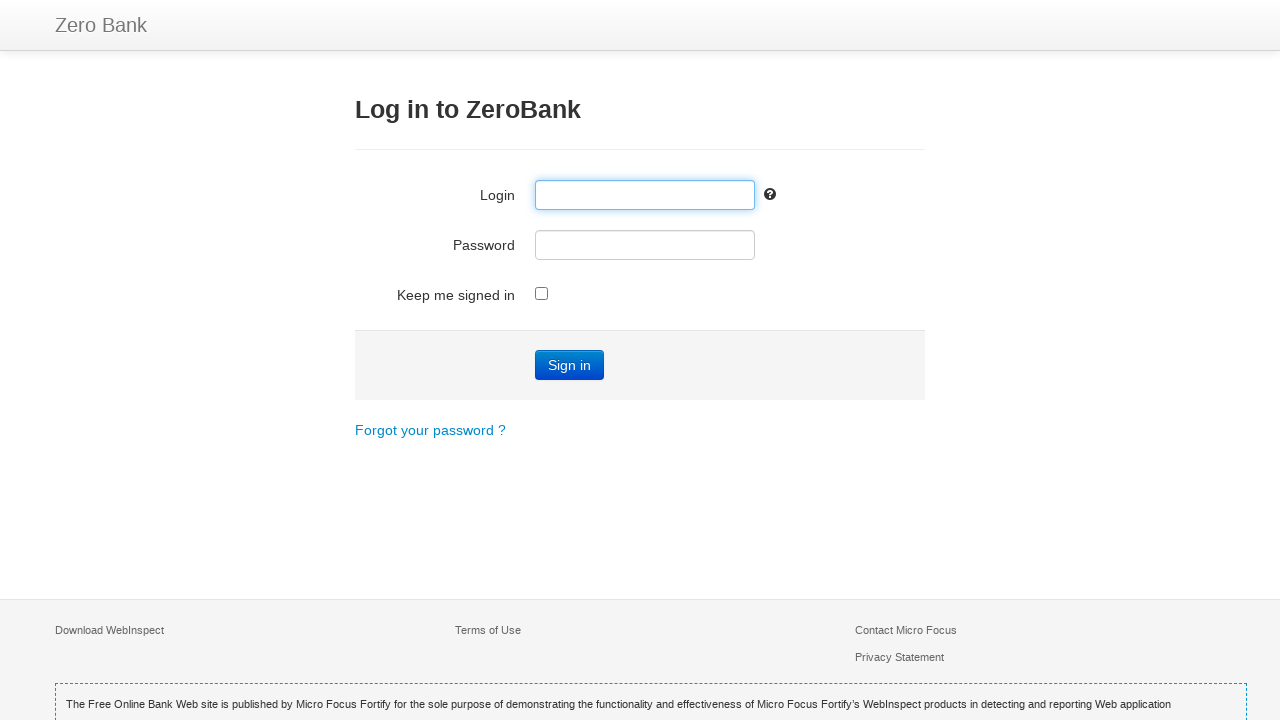

Verified header text is displayed correctly
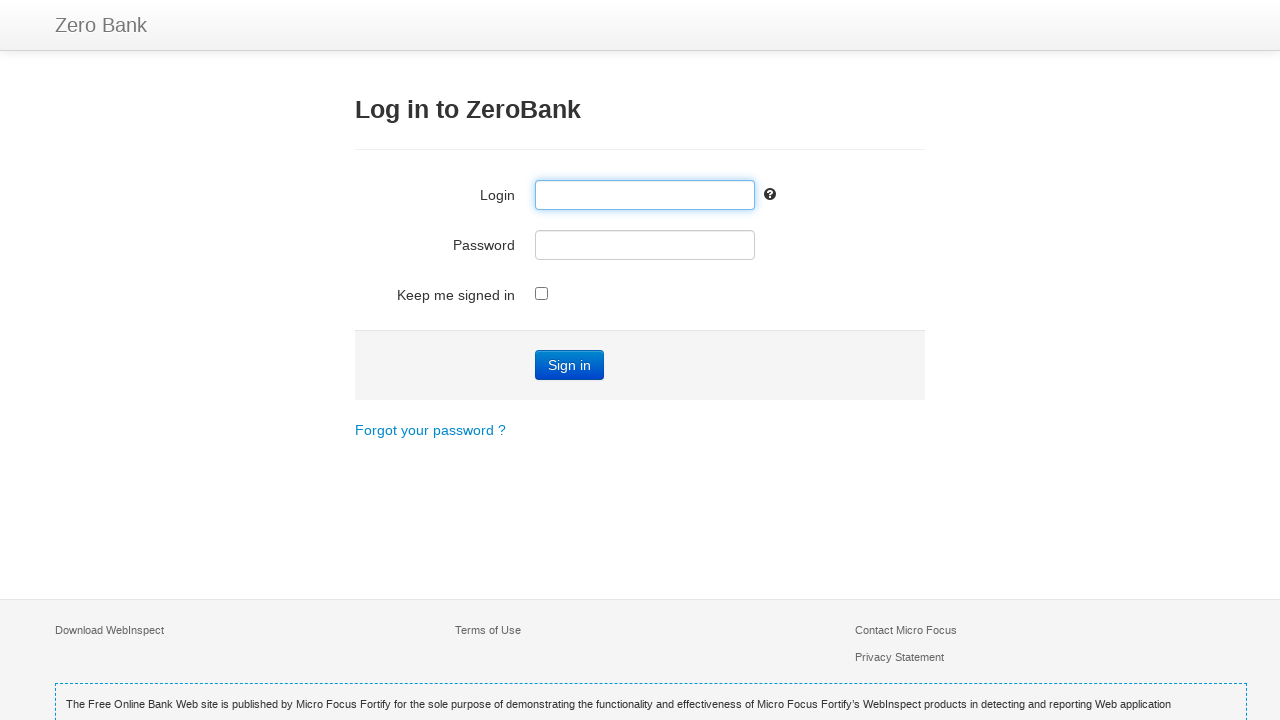

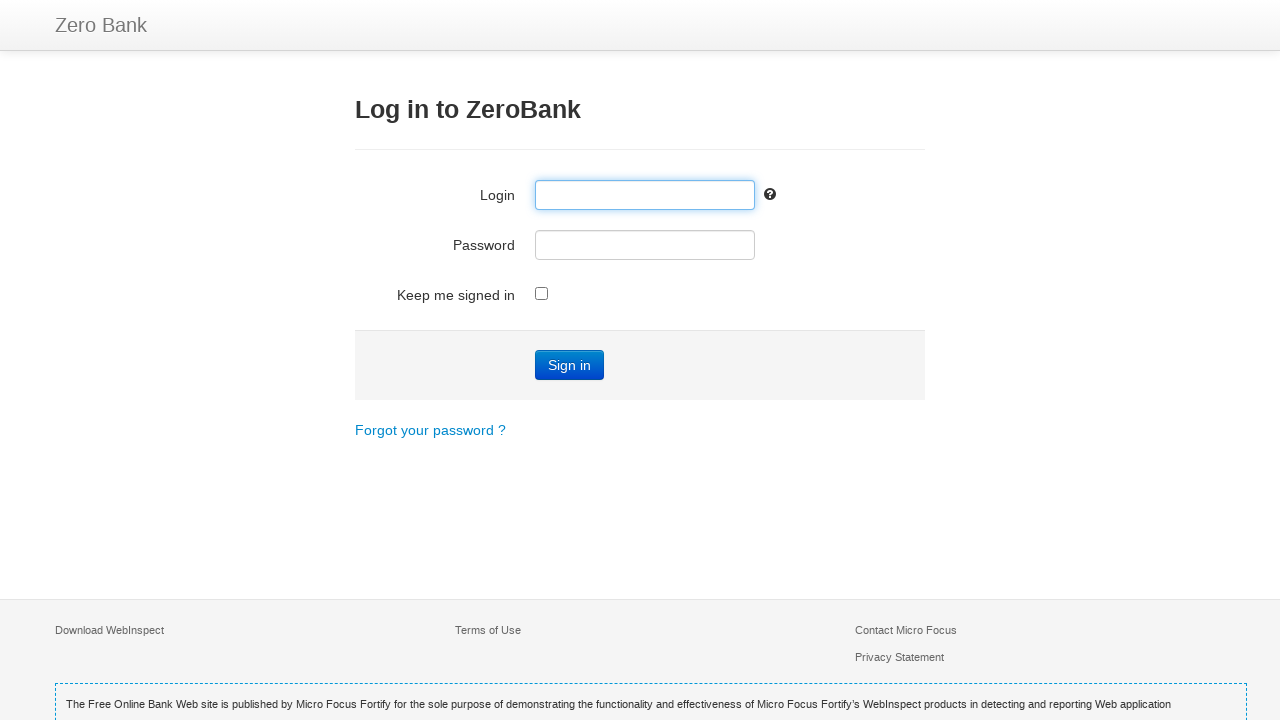